Tests hover functionality by hovering over the first avatar image and verifying that the additional user information (figcaption) becomes visible.

Starting URL: http://the-internet.herokuapp.com/hovers

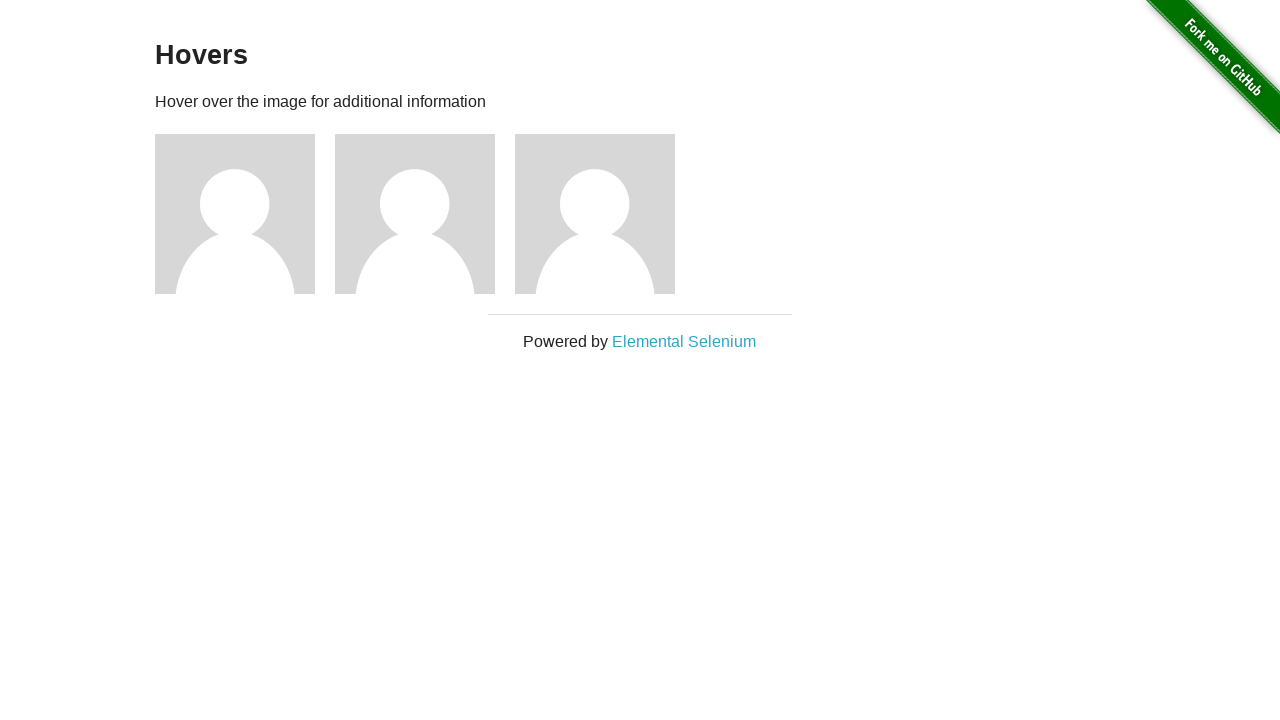

Located the first avatar figure element
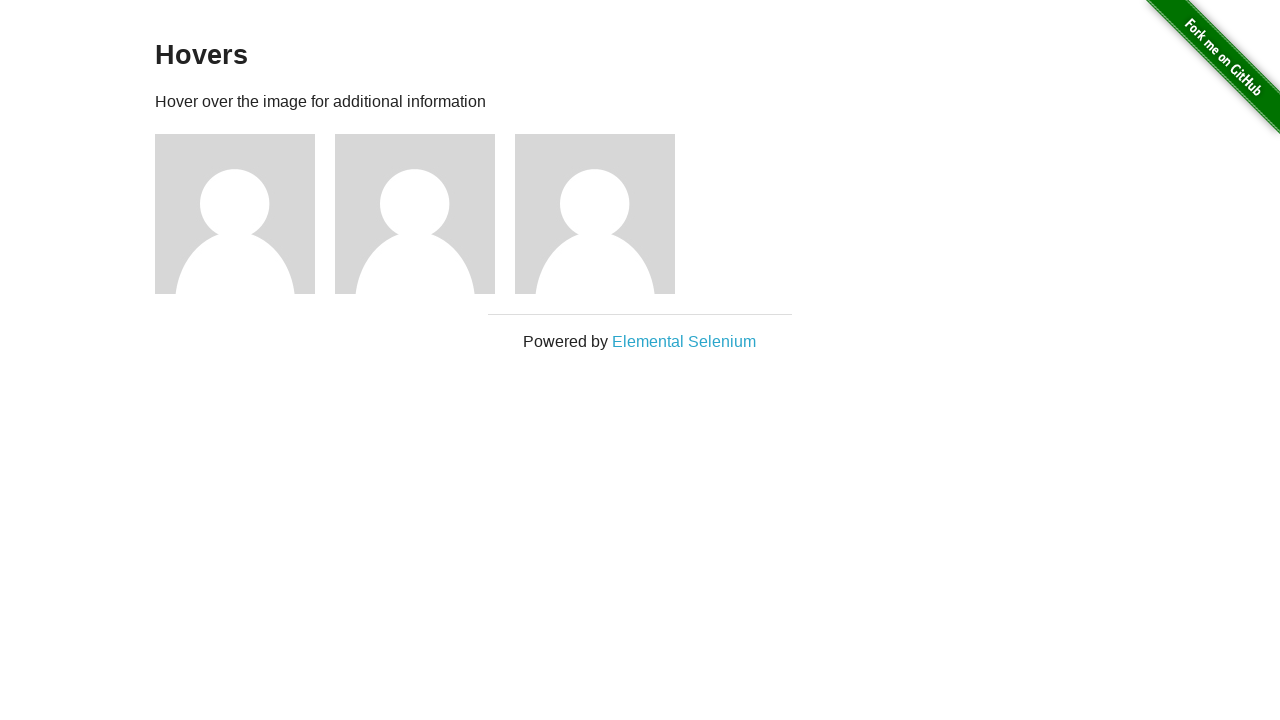

Hovered over the first avatar image at (245, 214) on .figure >> nth=0
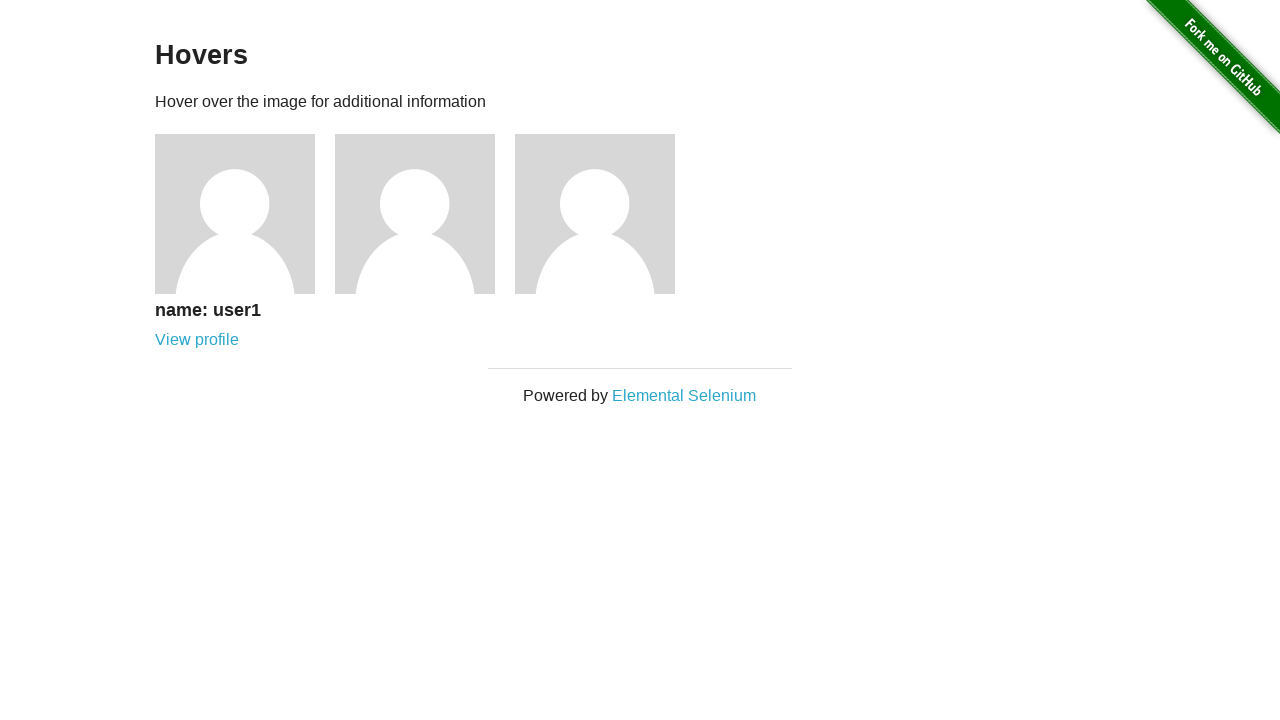

Located the figcaption element within the hovered avatar
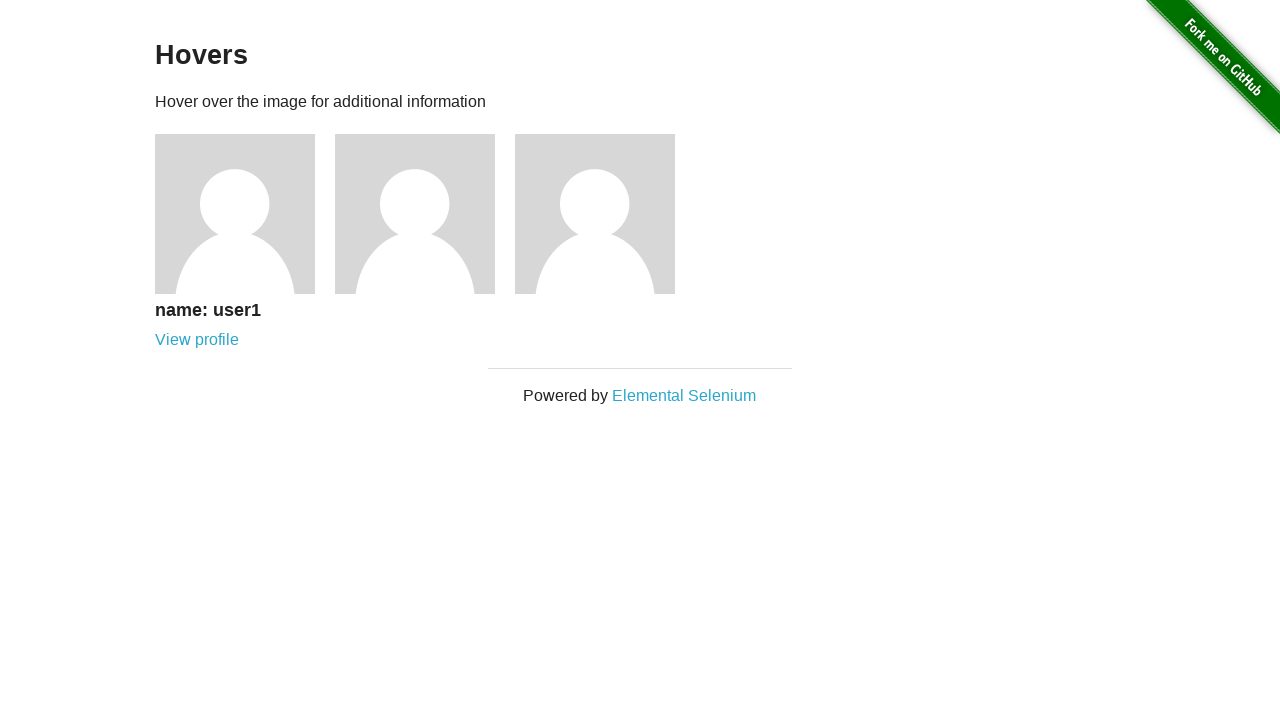

Waited for figcaption to become visible
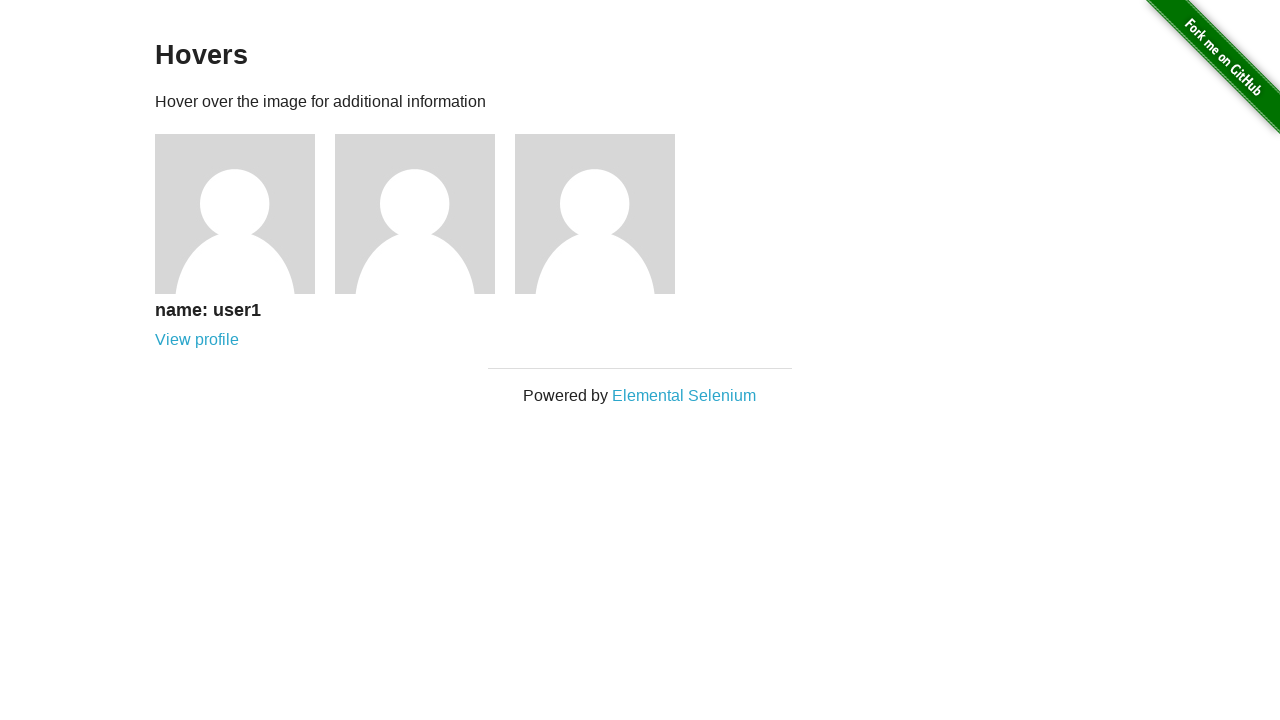

Verified that the user information (figcaption) is now visible on hover
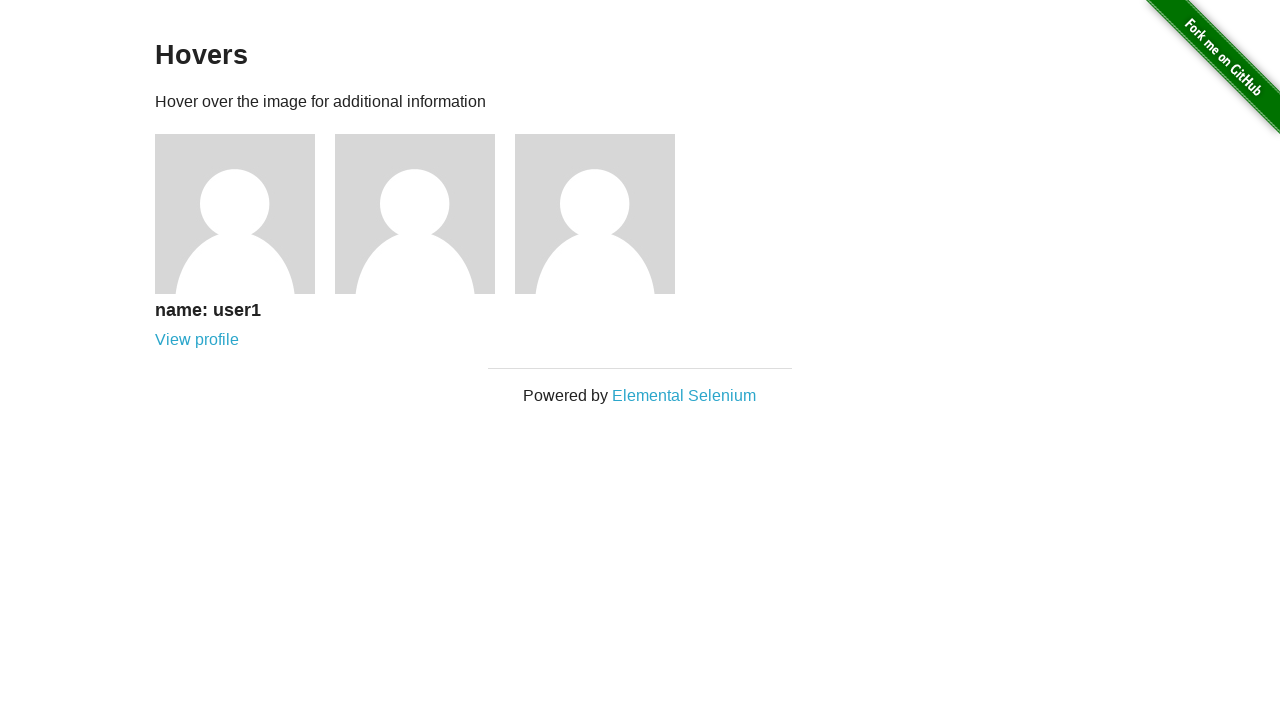

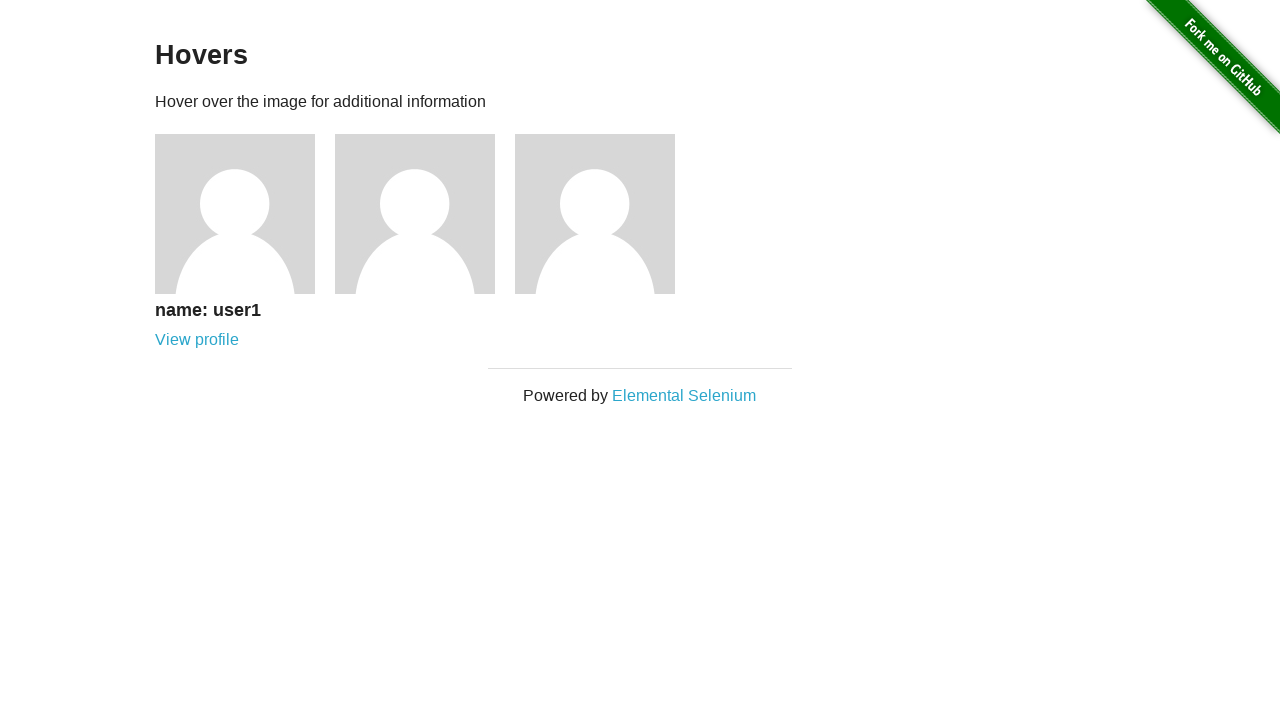